Tests modal dialog functionality by clicking a button to open a modal, then clicking the close button to dismiss it.

Starting URL: https://formy-project.herokuapp.com/modal

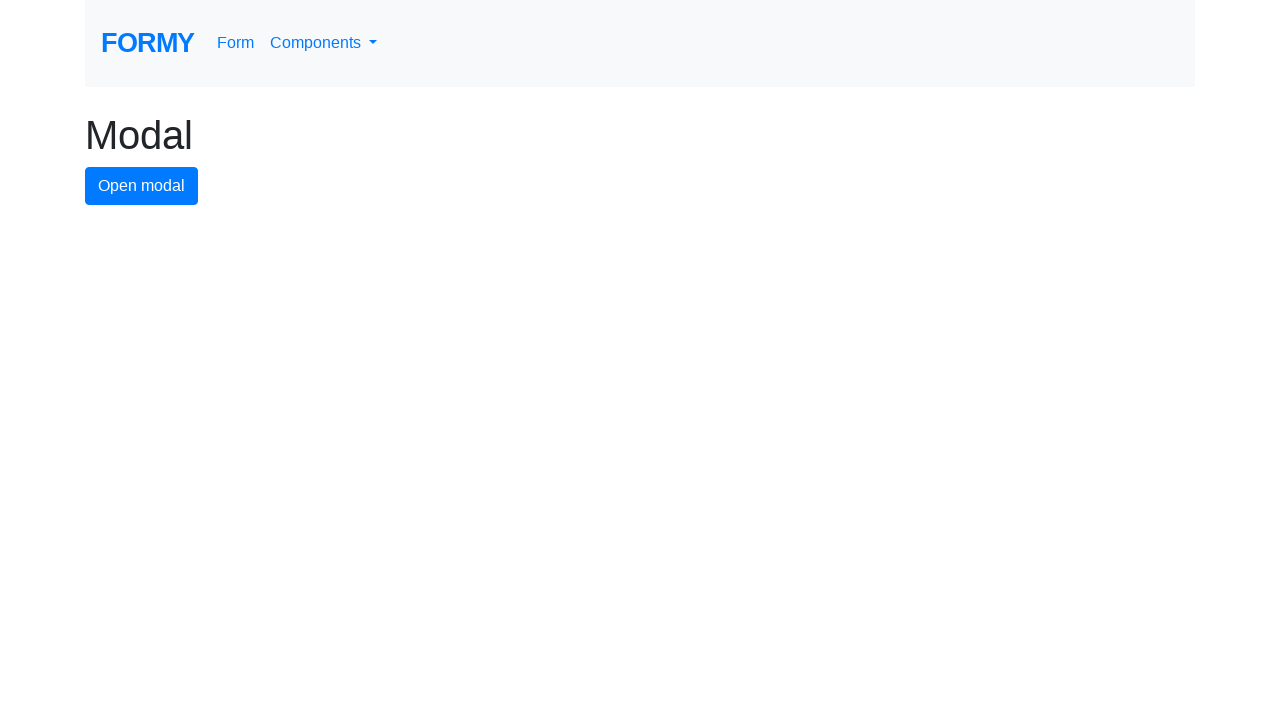

Clicked button to open modal dialog at (142, 186) on #modal-button
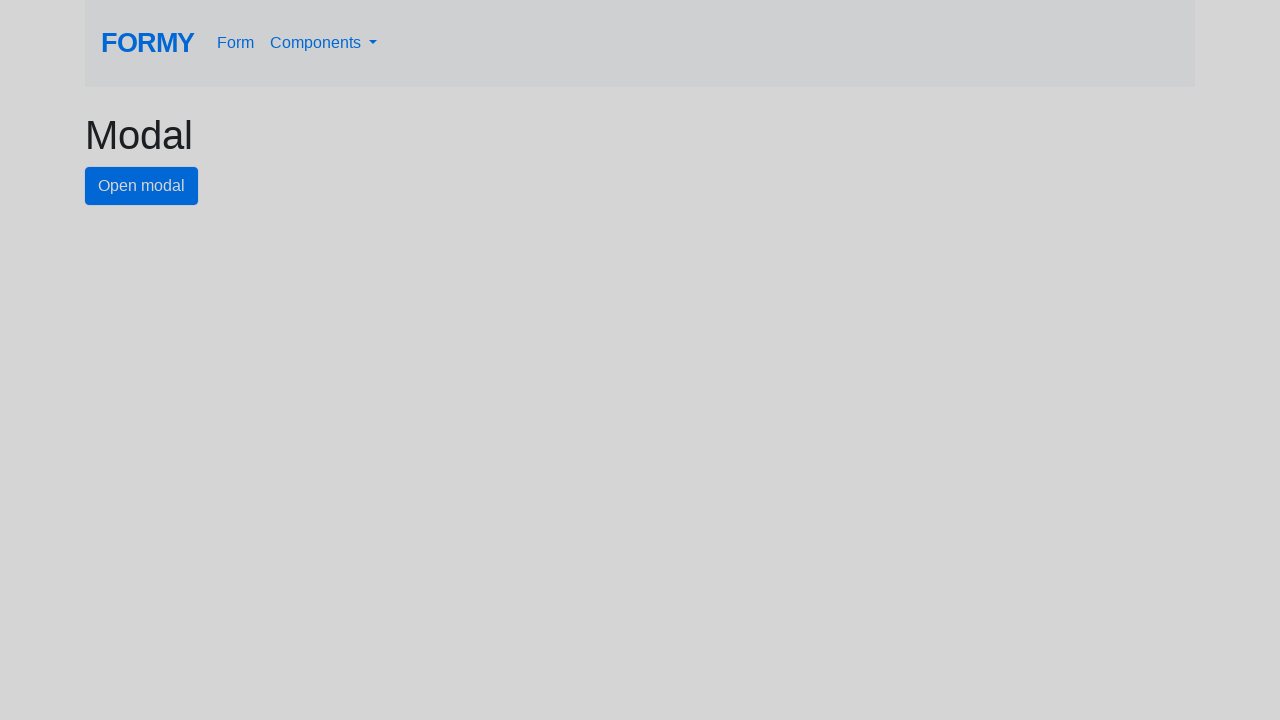

Waited for close button to become visible in modal
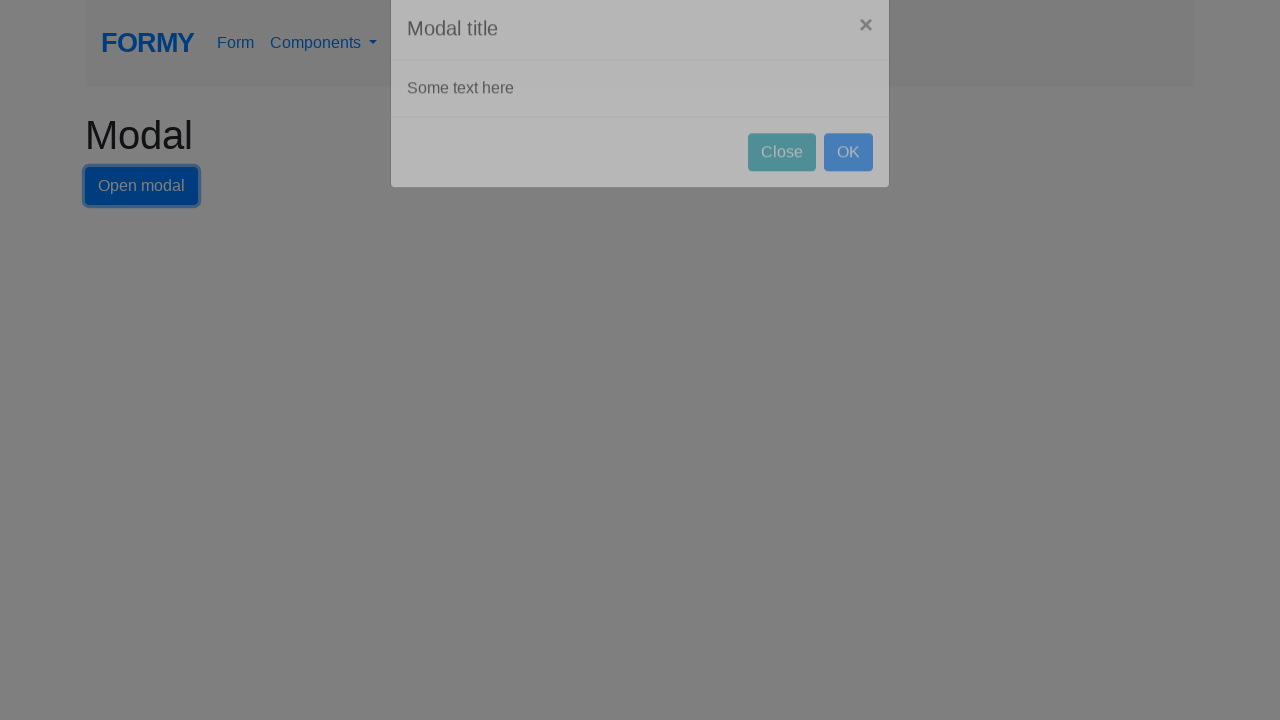

Clicked close button to dismiss modal dialog at (782, 184) on #close-button
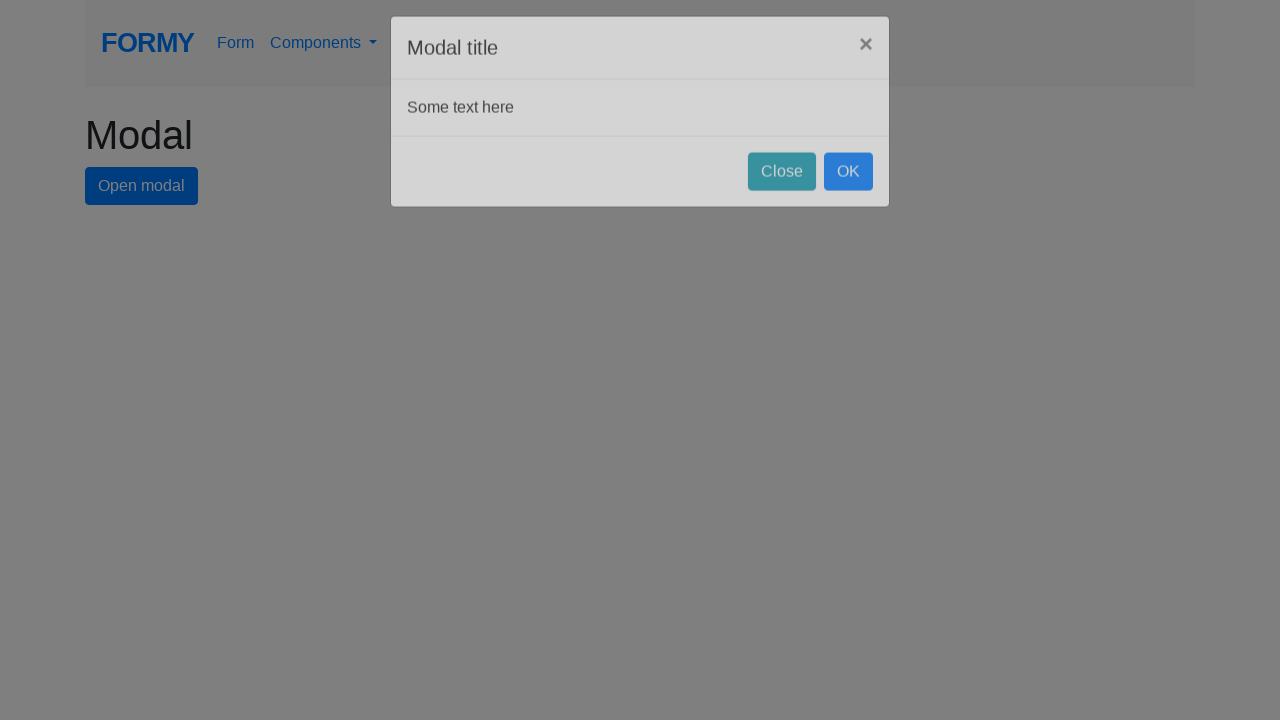

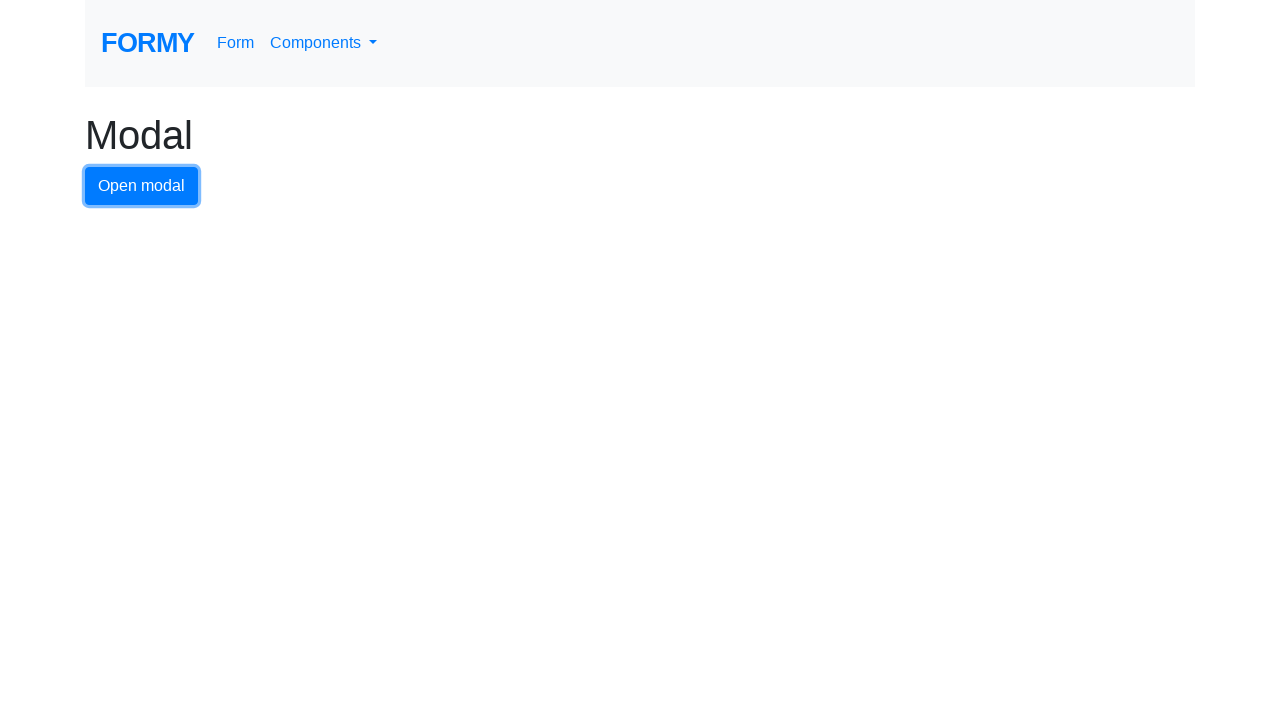